Tests checkbox functionality by checking if a checkbox is selected, clicking it to toggle its state, and counting total checkboxes on the page

Starting URL: https://rahulshettyacademy.com/dropdownsPractise/

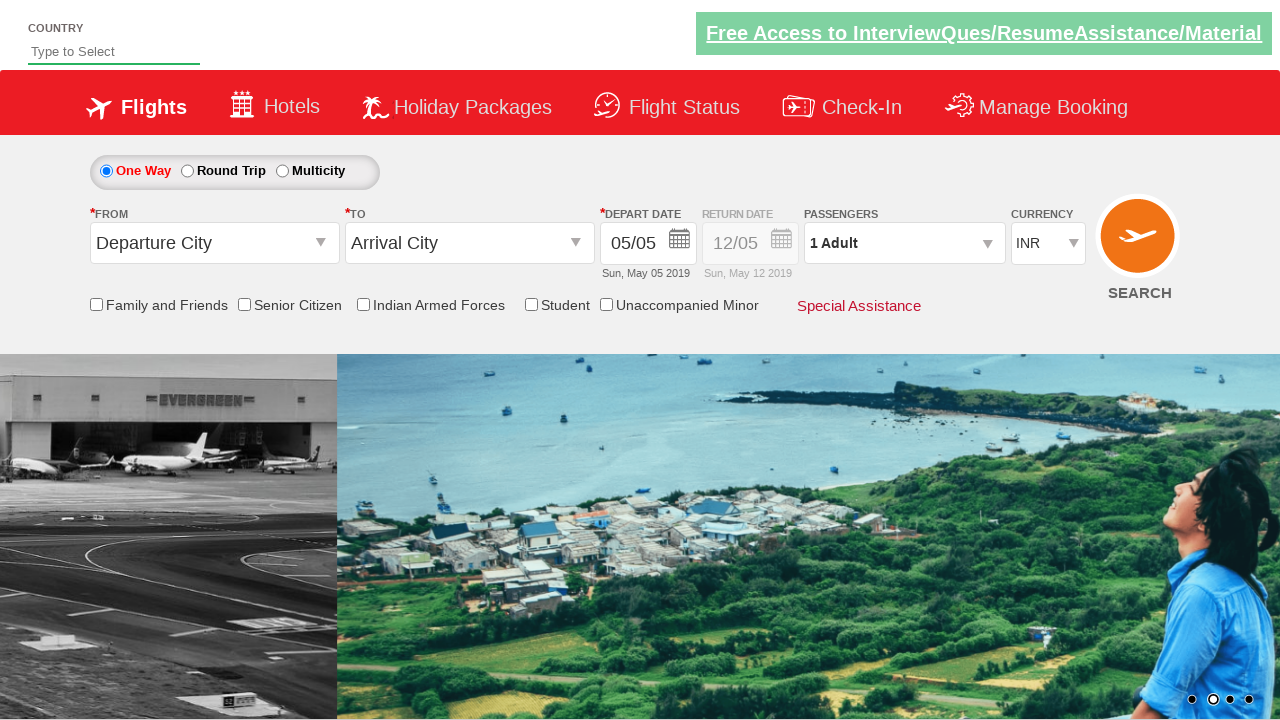

Checked initial state of friends and family checkbox
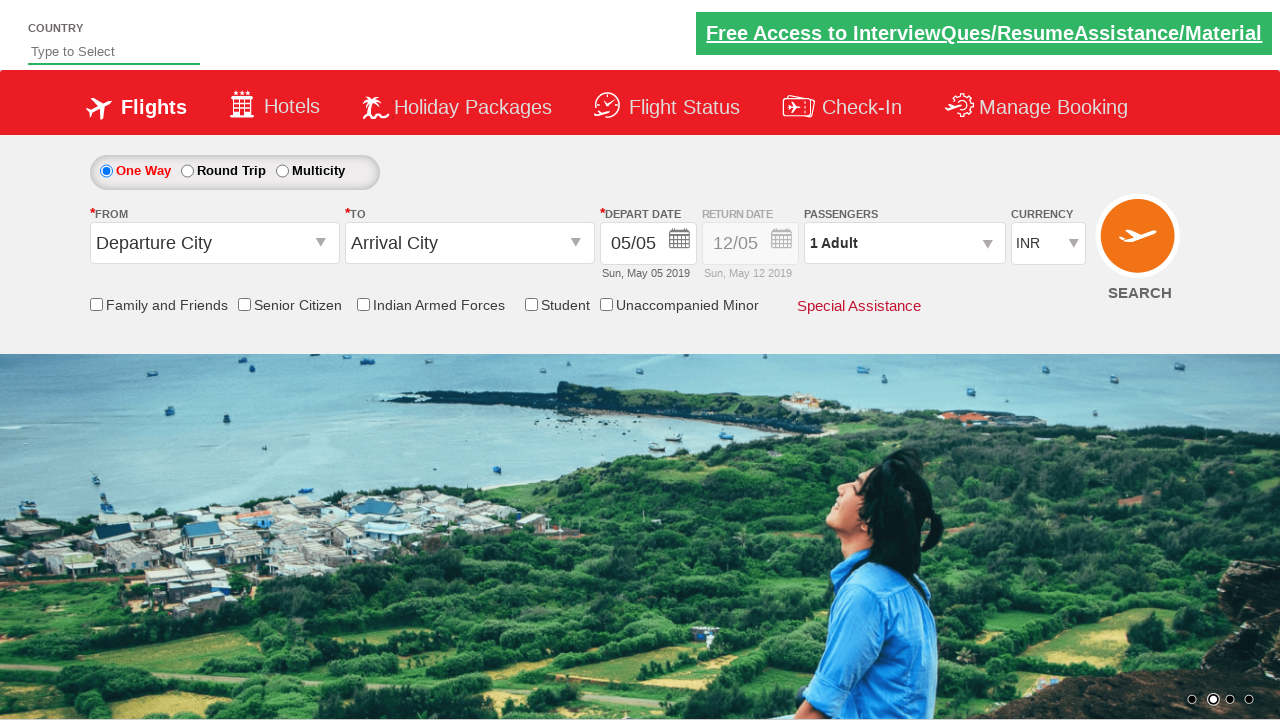

Clicked friends and family checkbox to toggle its state at (96, 304) on input[id*='friendsandfamily']
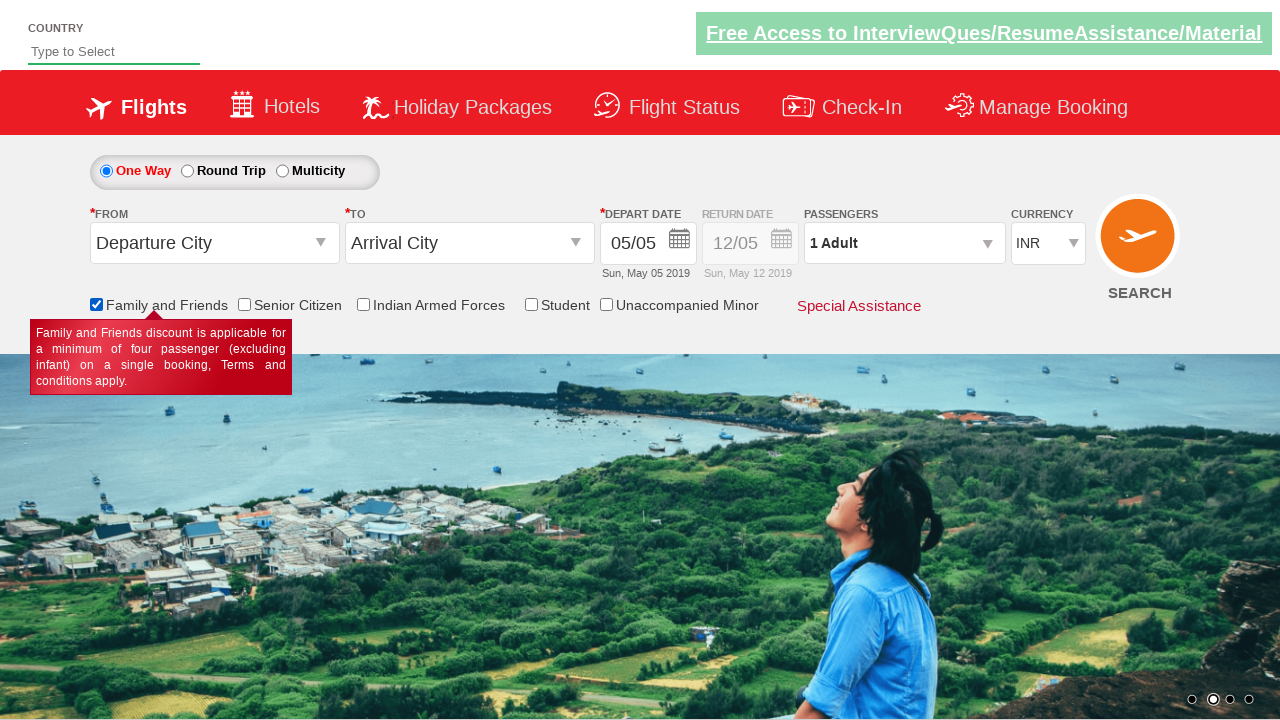

Verified checkbox state changed after clicking
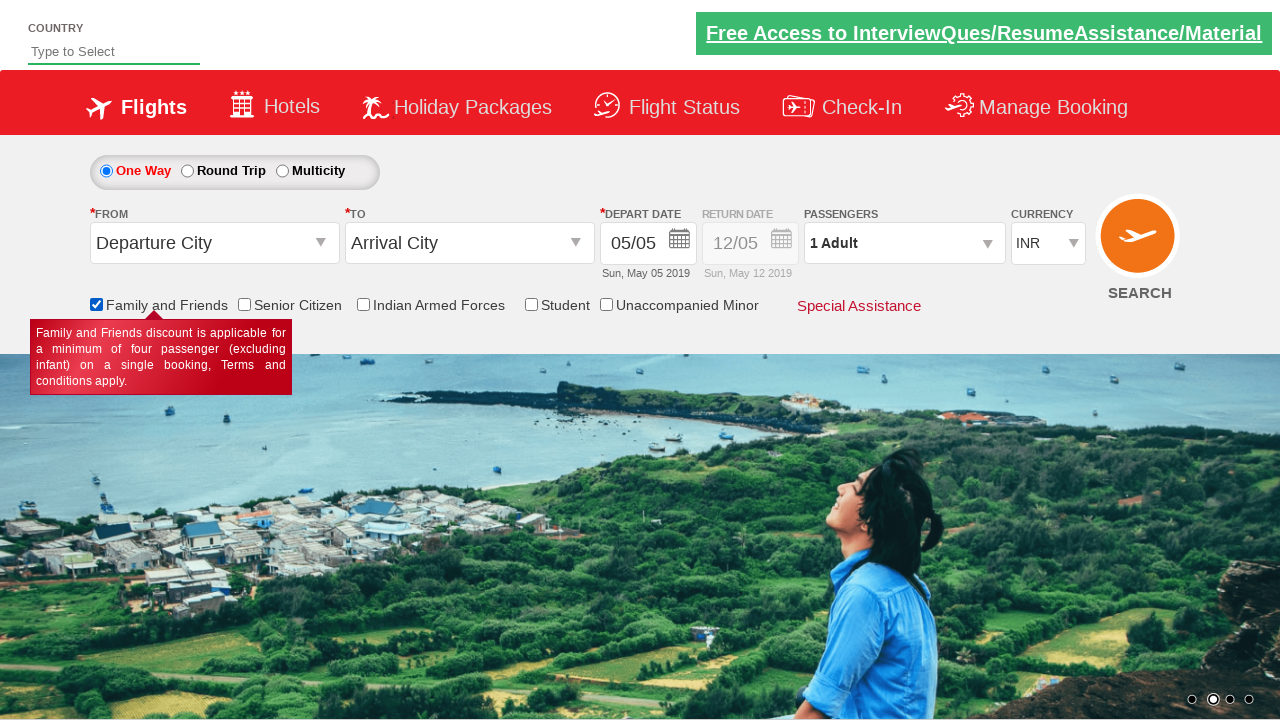

Counted total checkboxes on page: 6
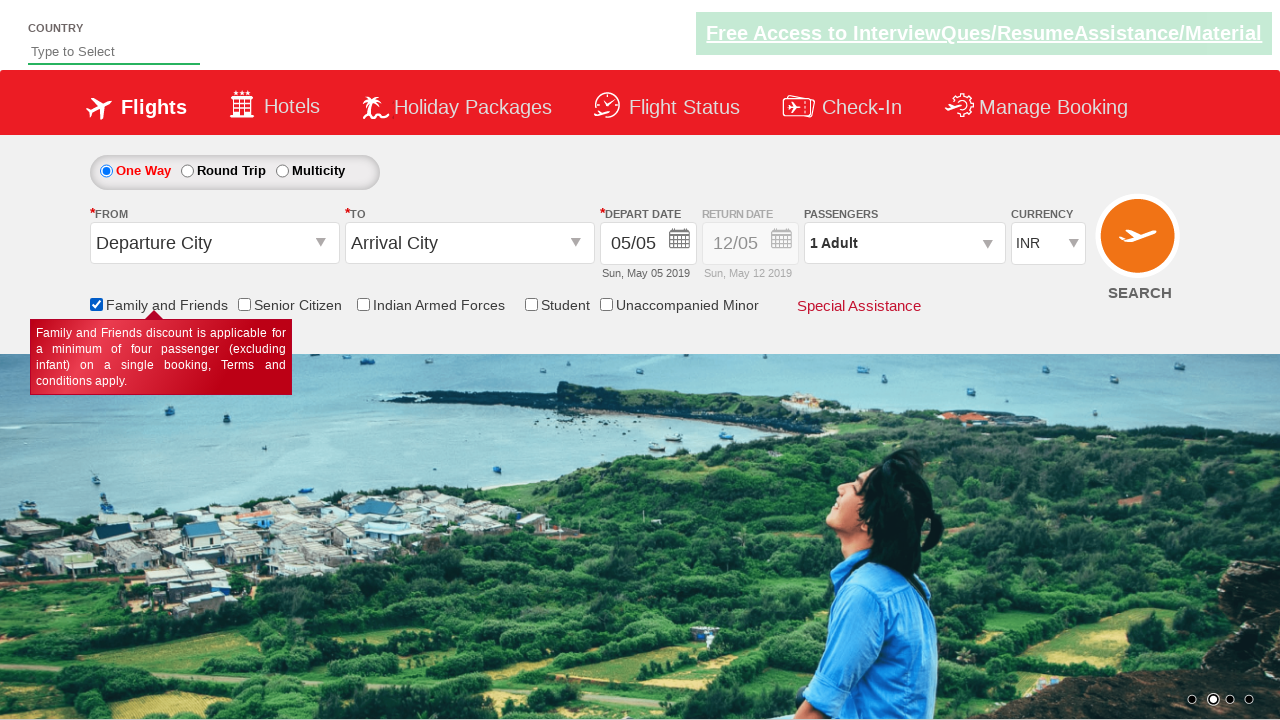

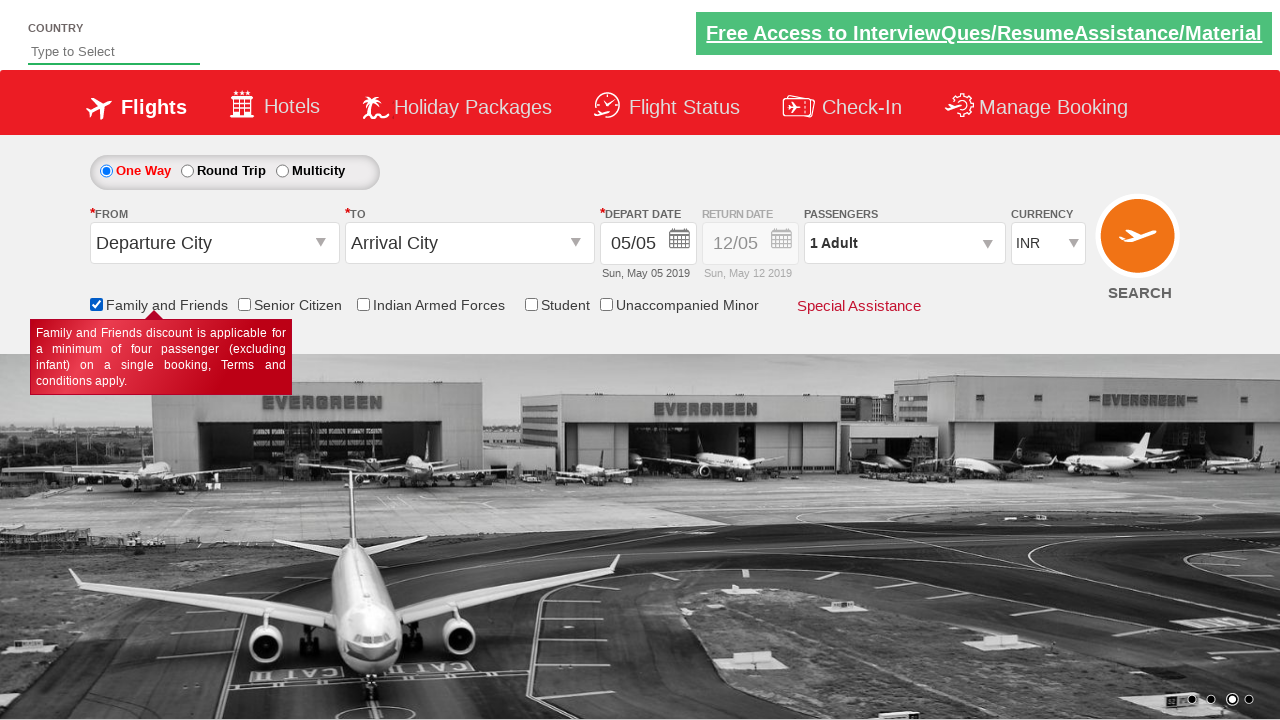